Tests multi-select functionality using Ctrl key to select non-consecutive items

Starting URL: http://jqueryui.com/resources/demos/selectable/display-grid.html

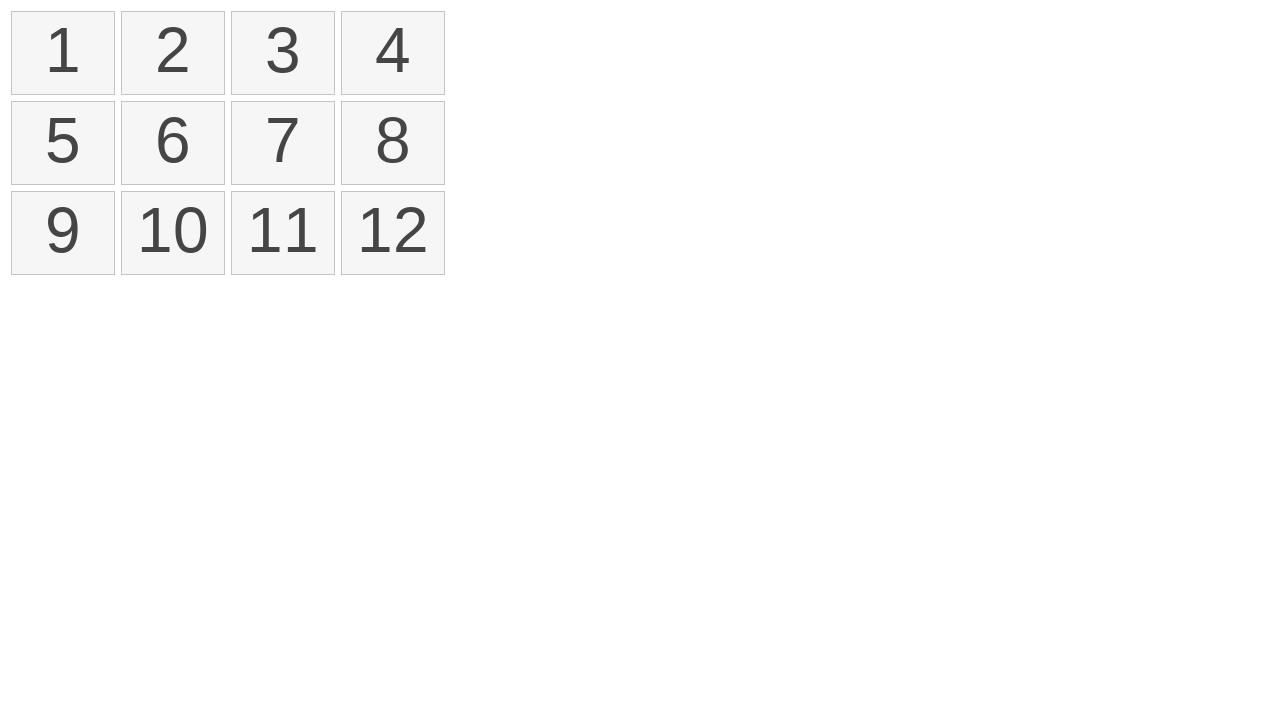

Located all selectable items in the grid
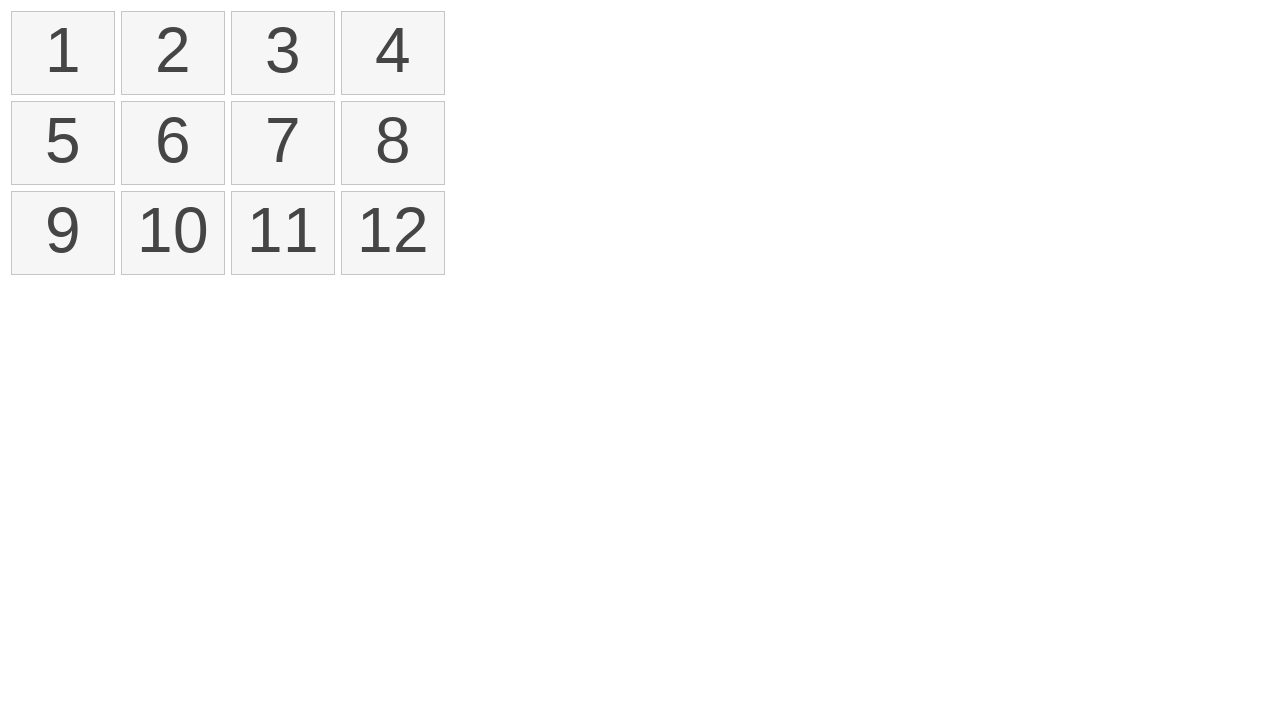

Pressed Ctrl key down to enable multi-select mode
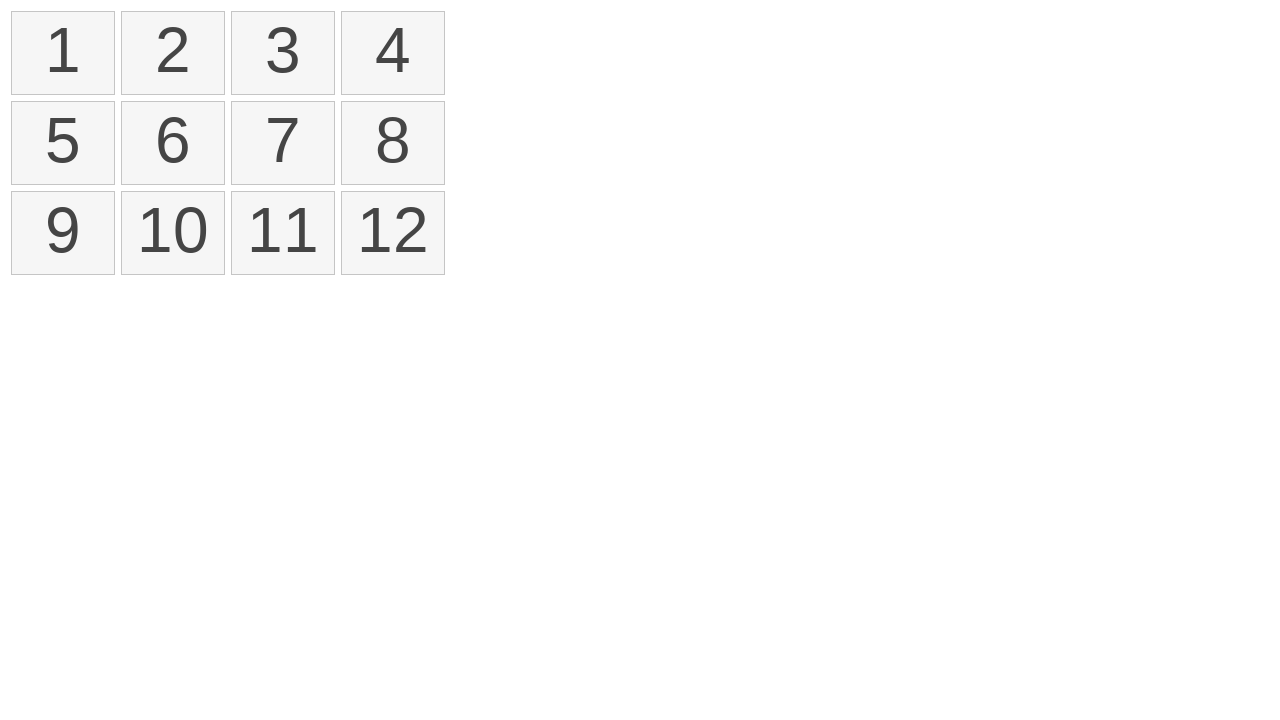

Clicked first item (item 1) while holding Ctrl at (63, 53) on ol#selectable > li >> nth=0
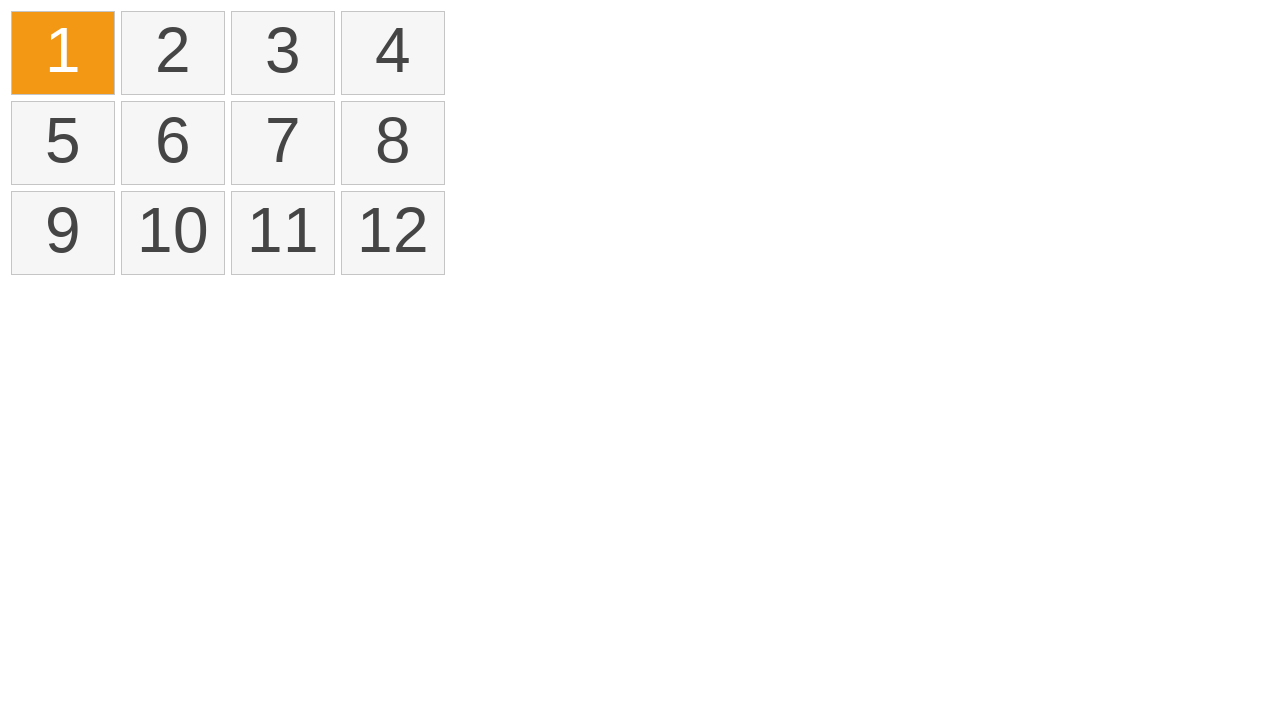

Waited 2 seconds after clicking first item
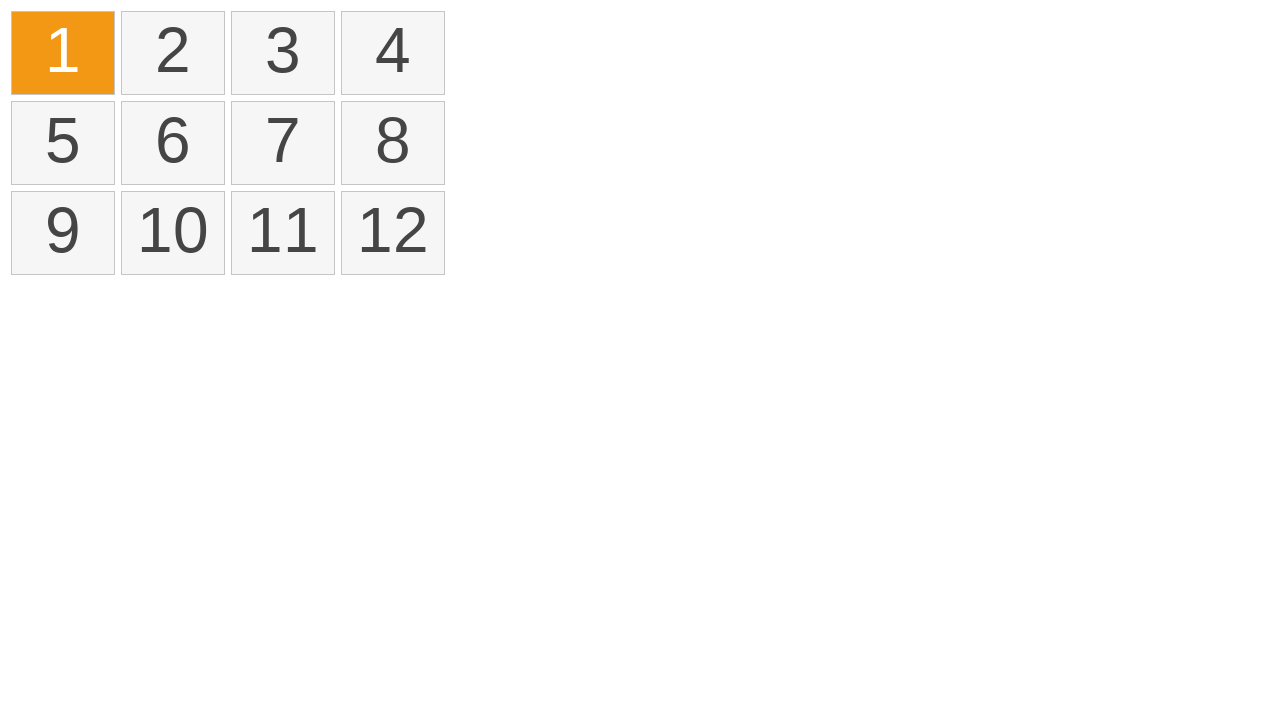

Clicked fourth item (item 4) while holding Ctrl at (393, 53) on ol#selectable > li >> nth=3
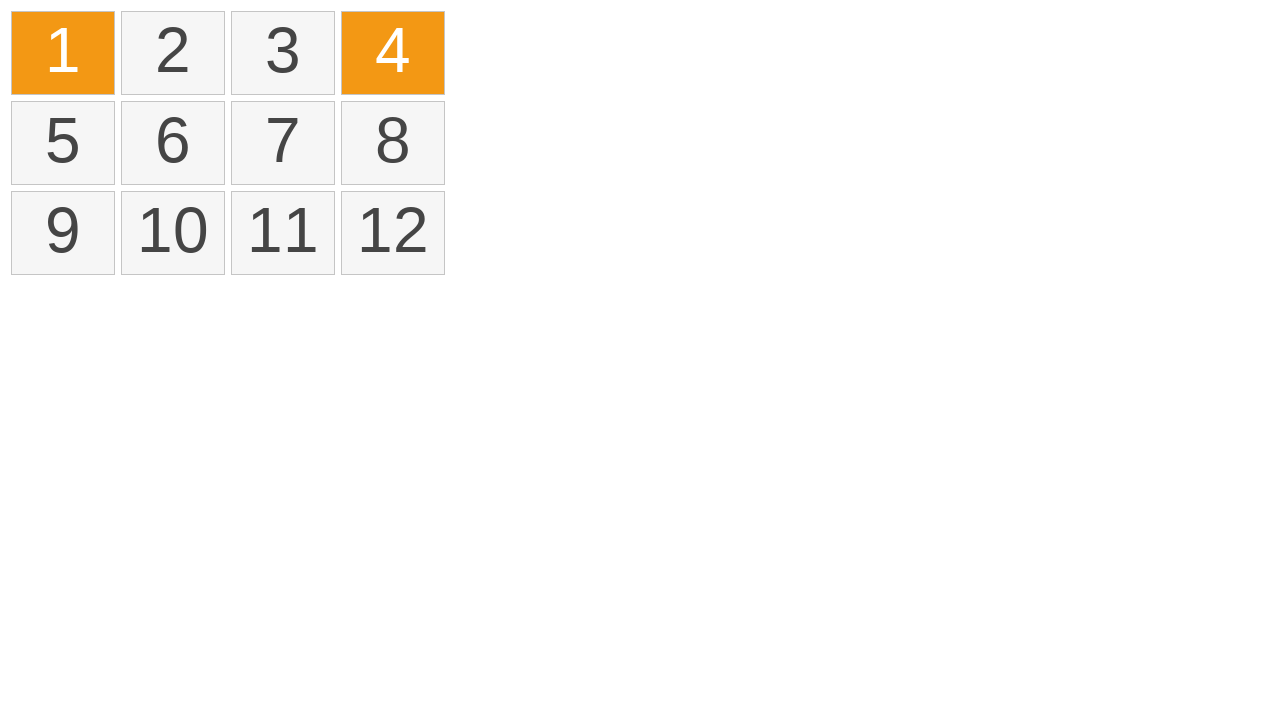

Waited 2 seconds after clicking fourth item
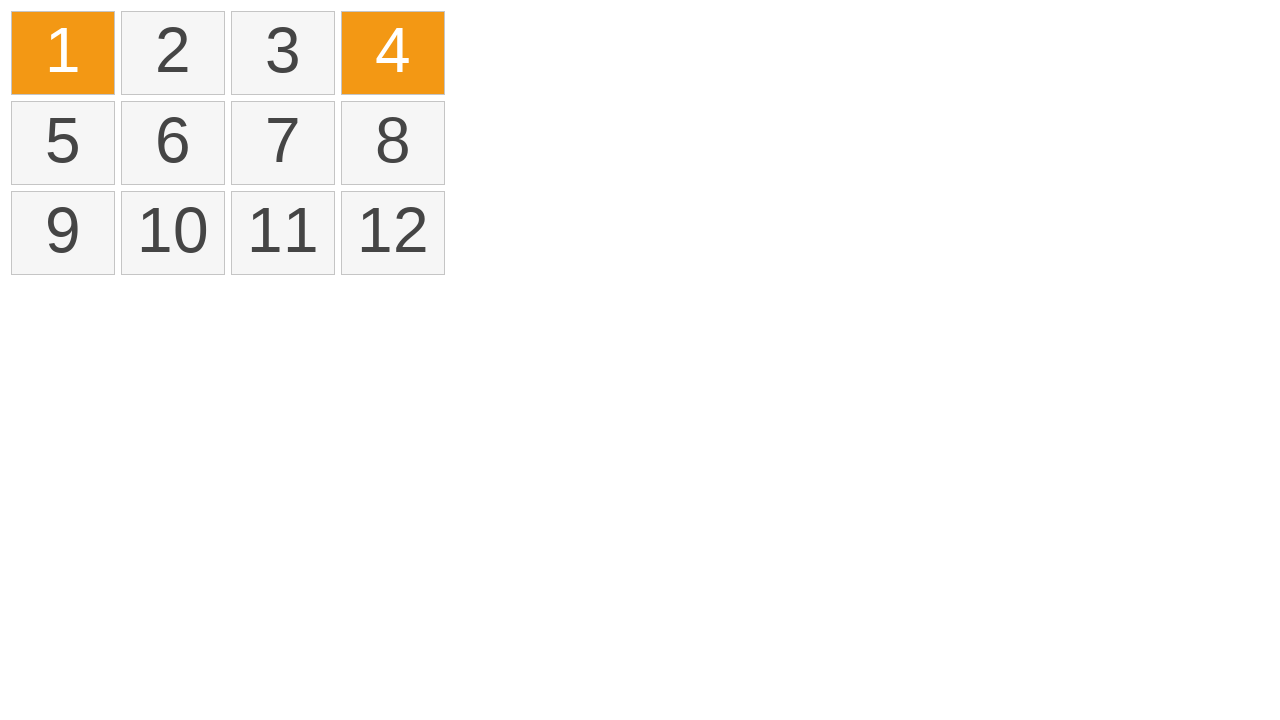

Clicked sixth item (item 6) while holding Ctrl at (173, 143) on ol#selectable > li >> nth=5
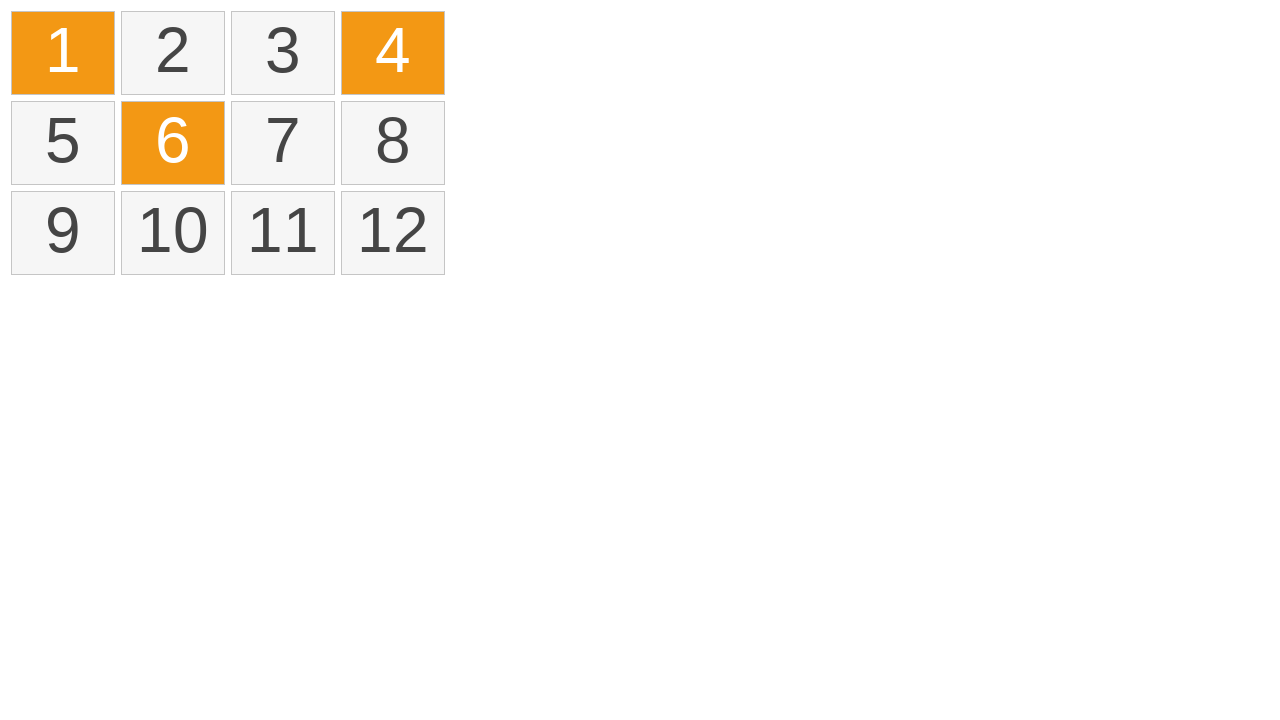

Waited 2 seconds after clicking sixth item
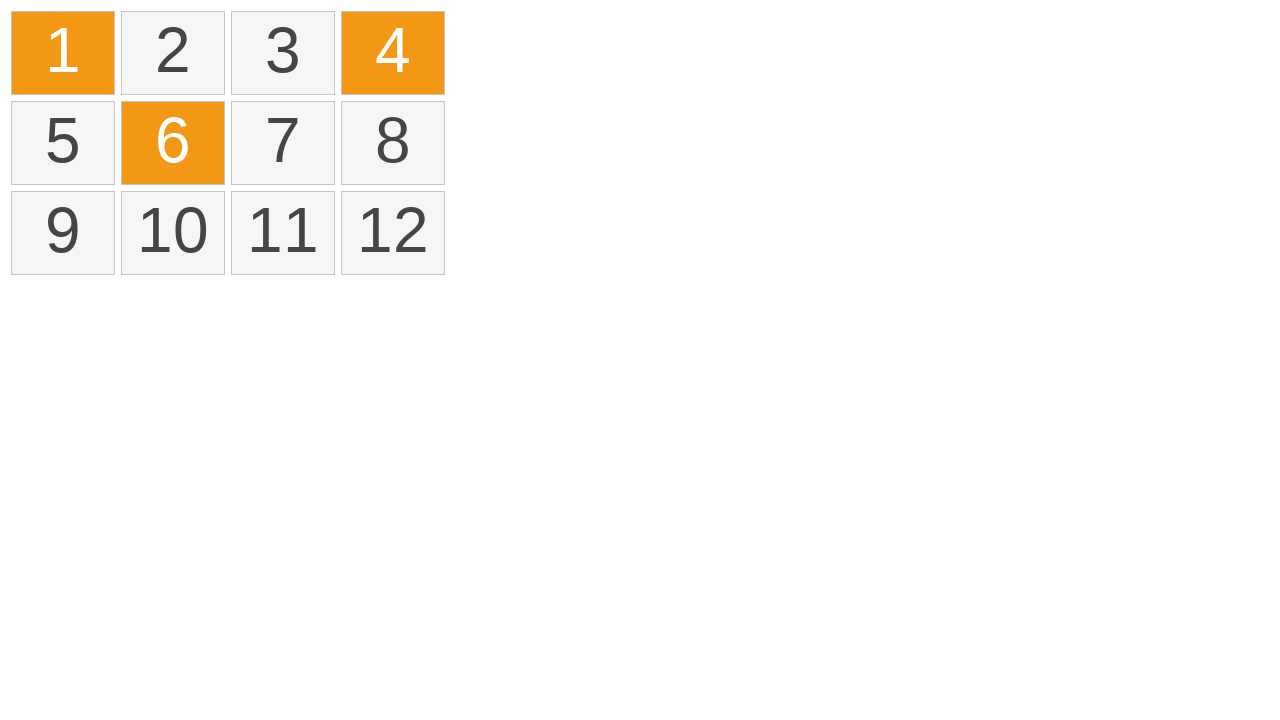

Released Ctrl key to end multi-select mode
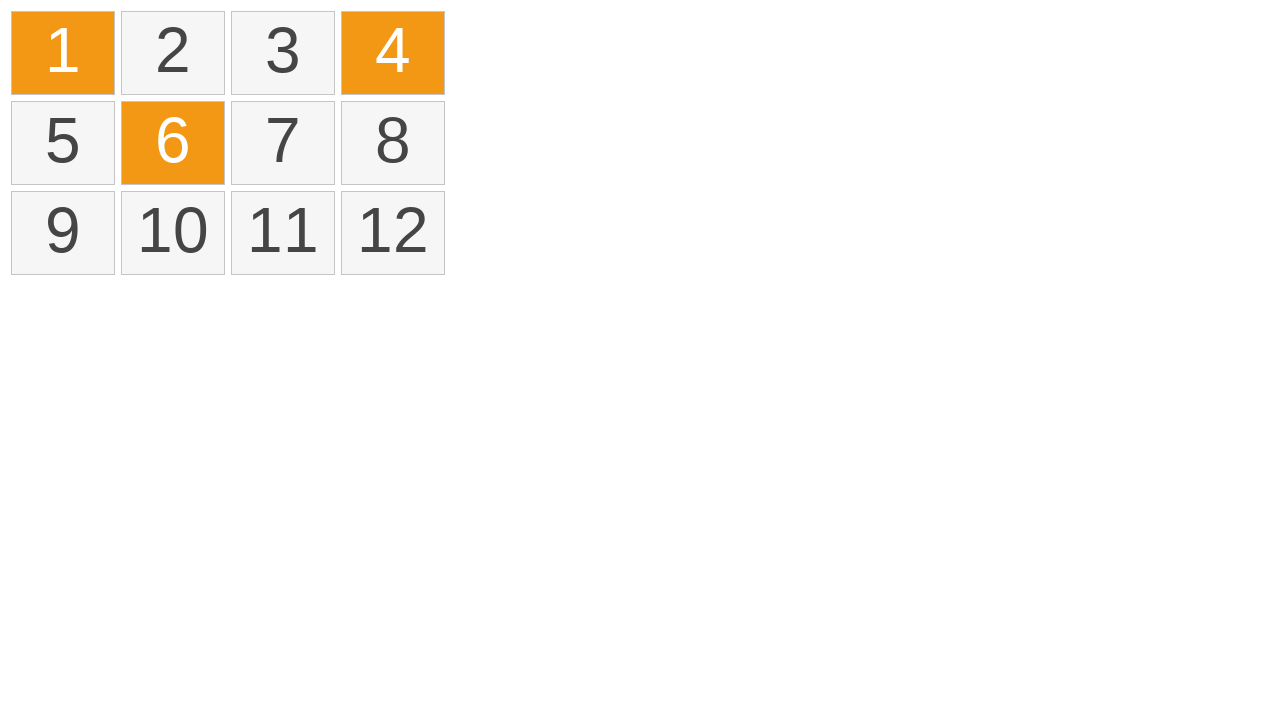

Located all selected items
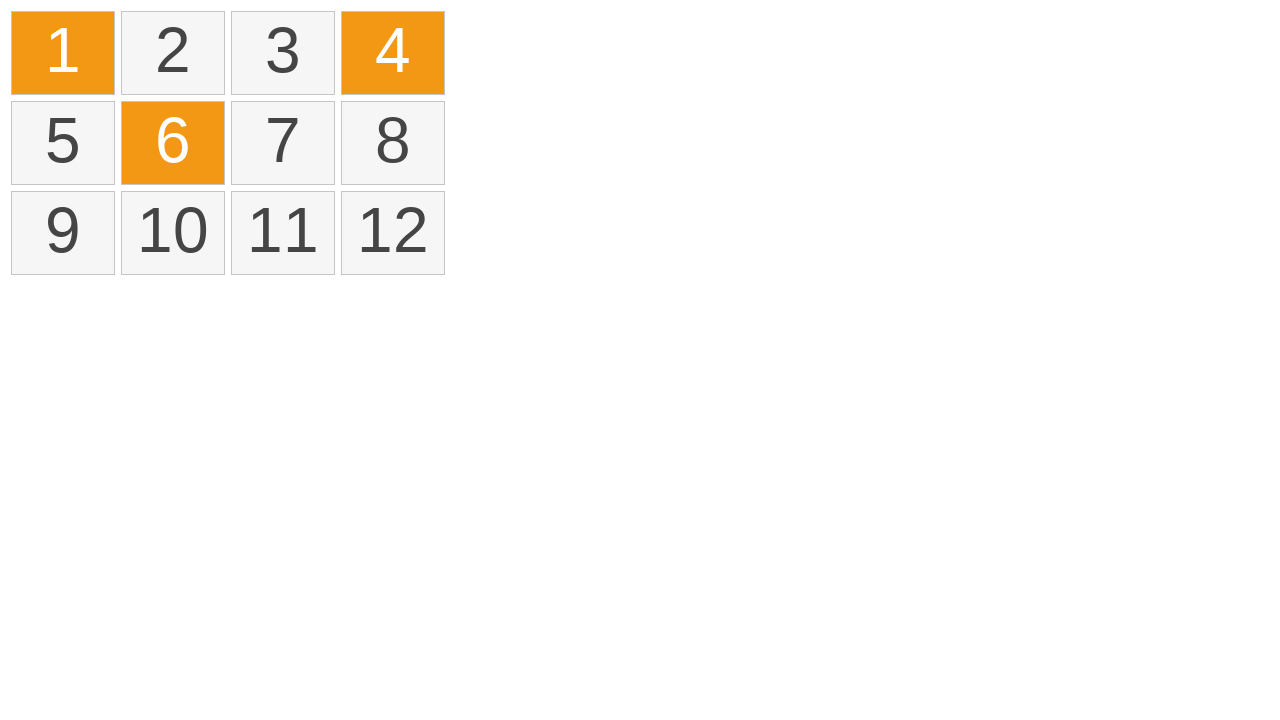

Verified that exactly 3 items are selected
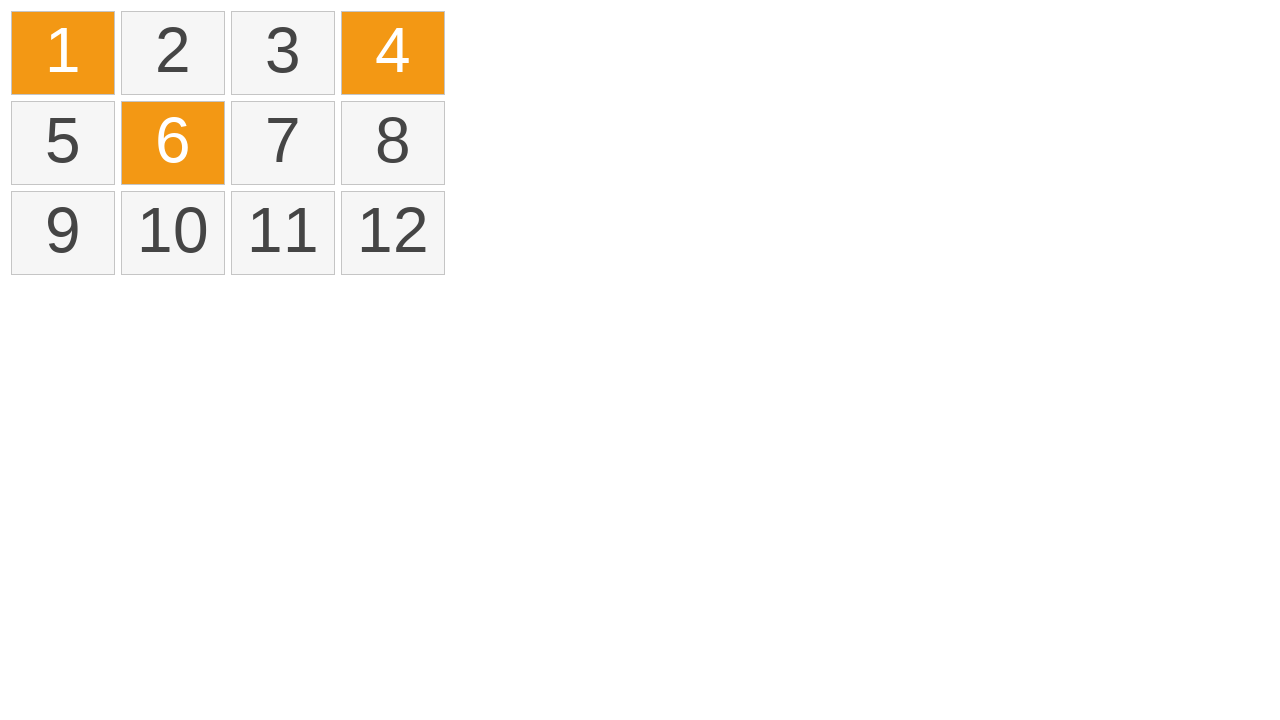

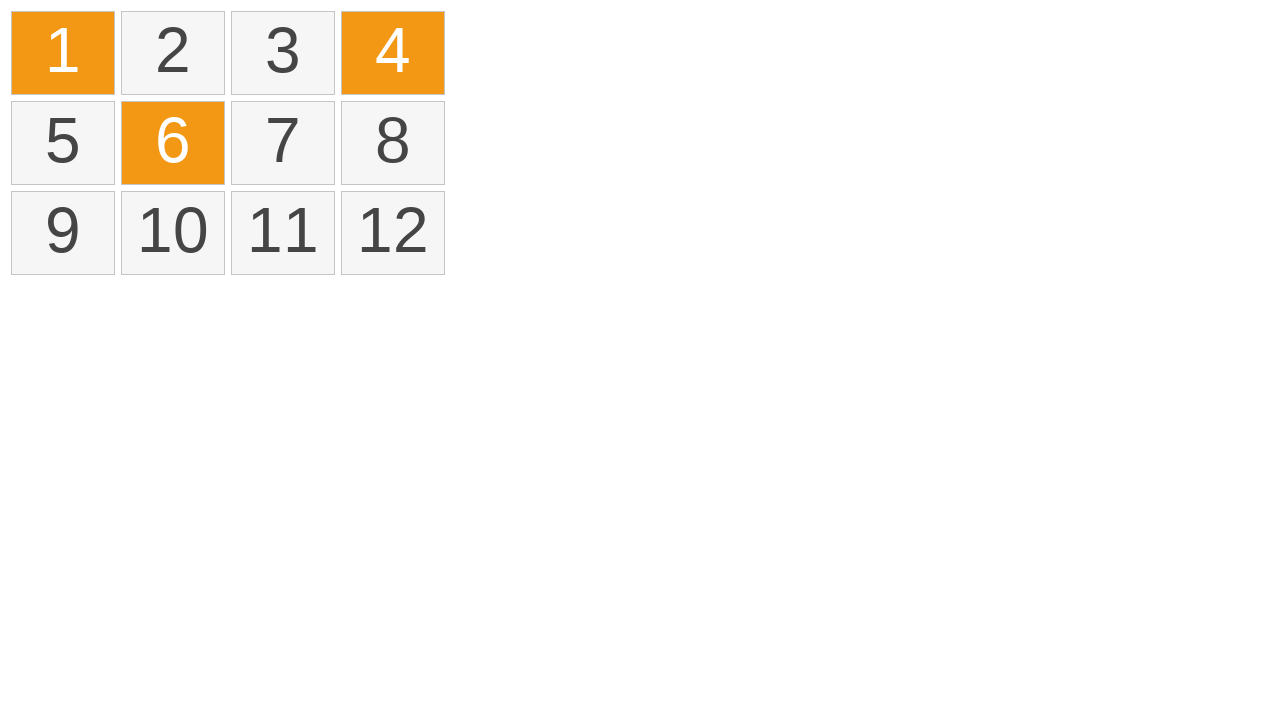